Tests dynamic controls with explicit waits by clicking Remove button, verifying "It's gone!" message, clicking Add button, and verifying "It's back" message

Starting URL: https://the-internet.herokuapp.com/dynamic_controls

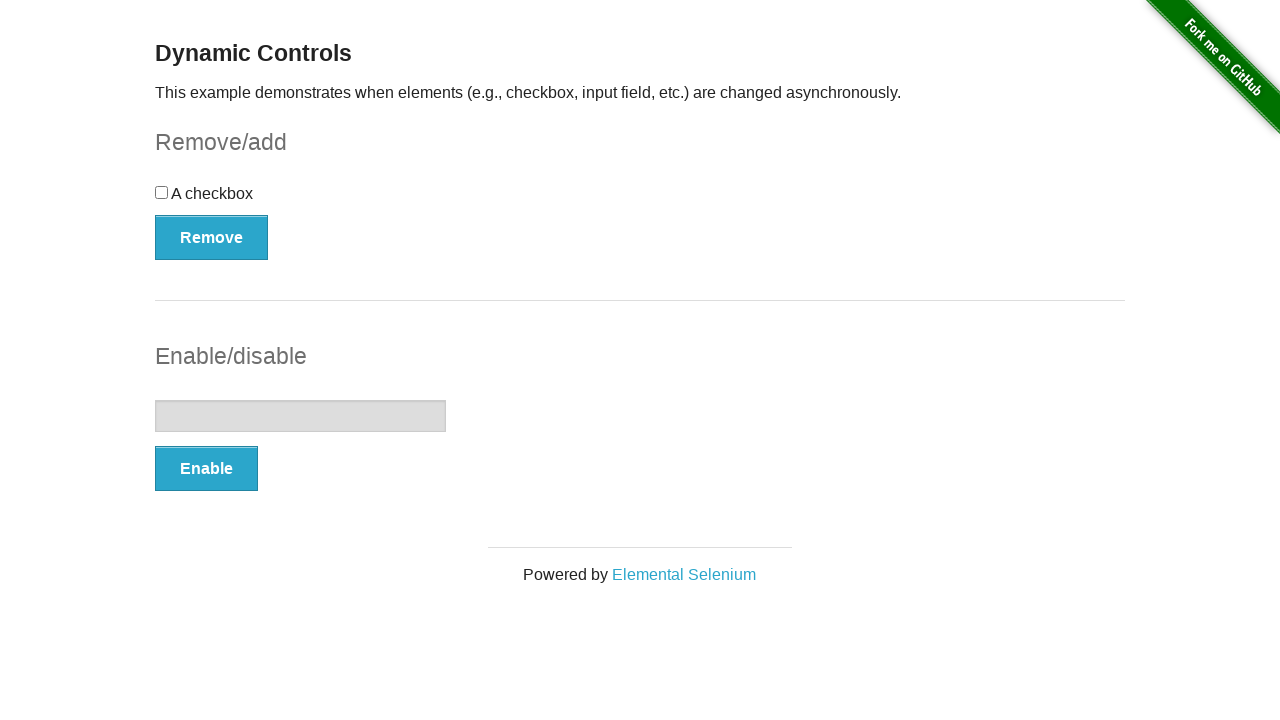

Clicked Remove button to trigger dynamic control removal at (212, 237) on button[onclick='swapCheckbox()']
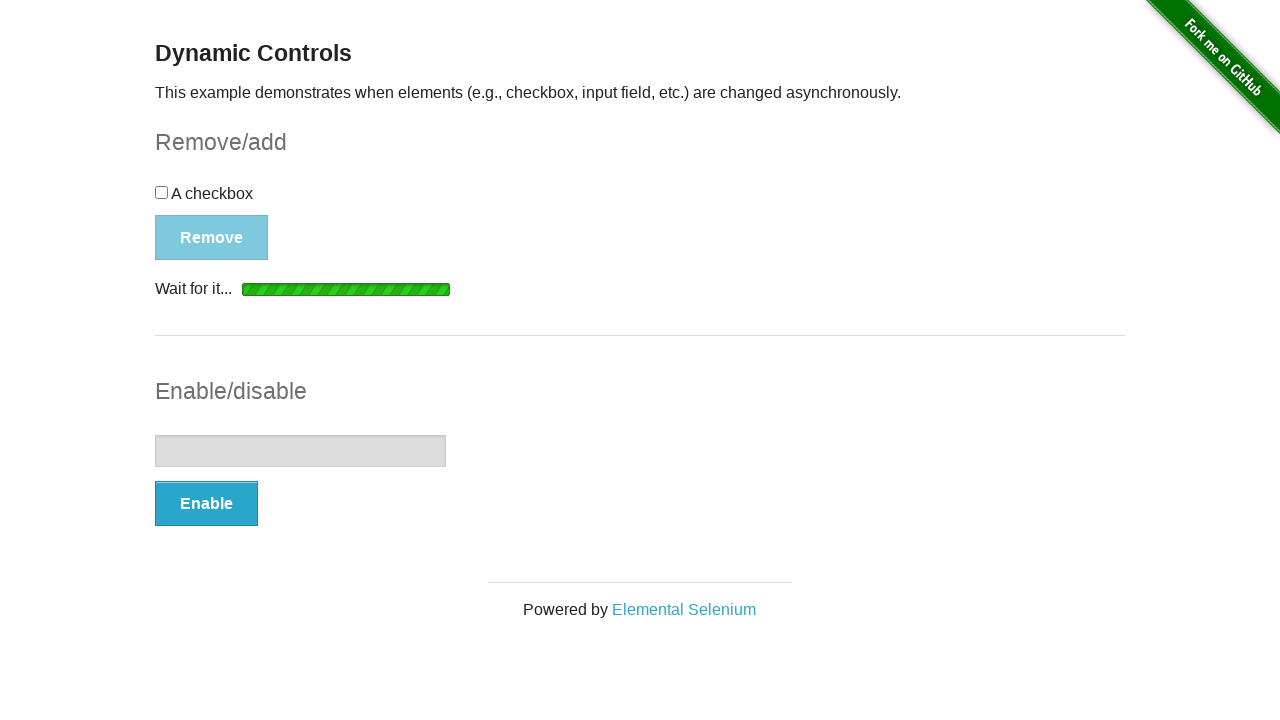

Verified "It's gone!" message appeared after removal
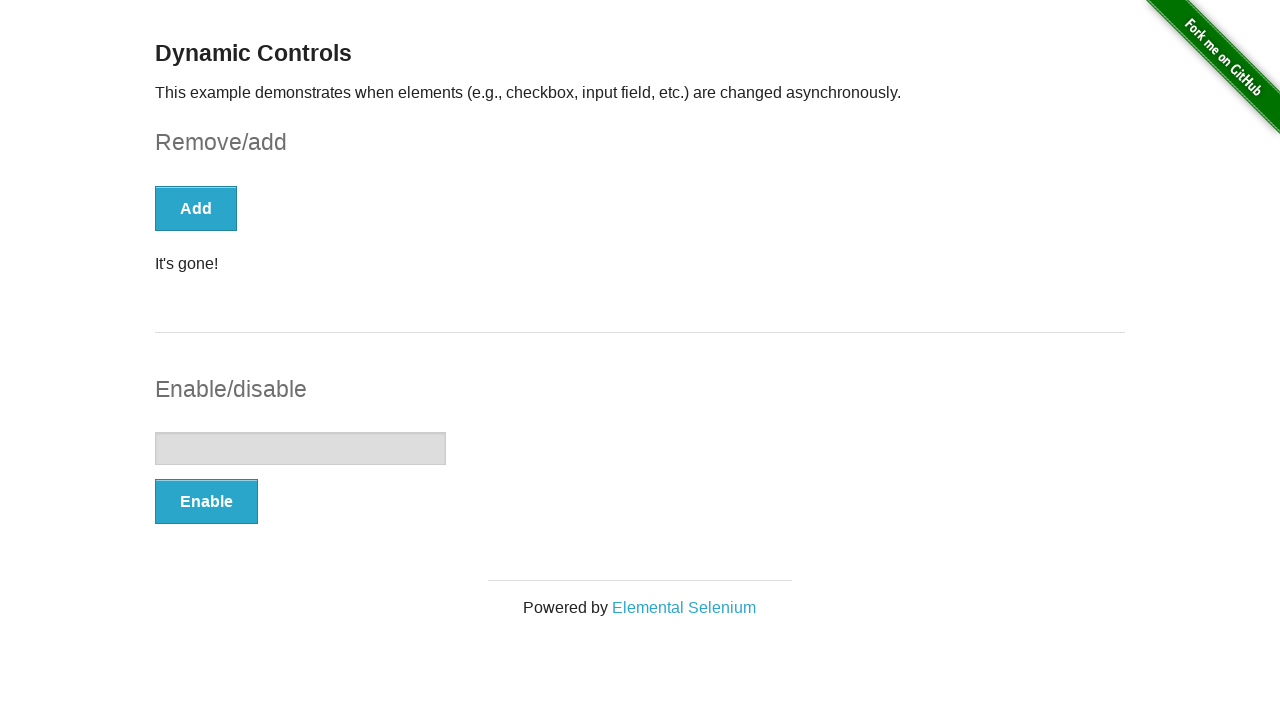

Clicked Add button to restore dynamic control at (196, 208) on button[onclick='swapCheckbox()']
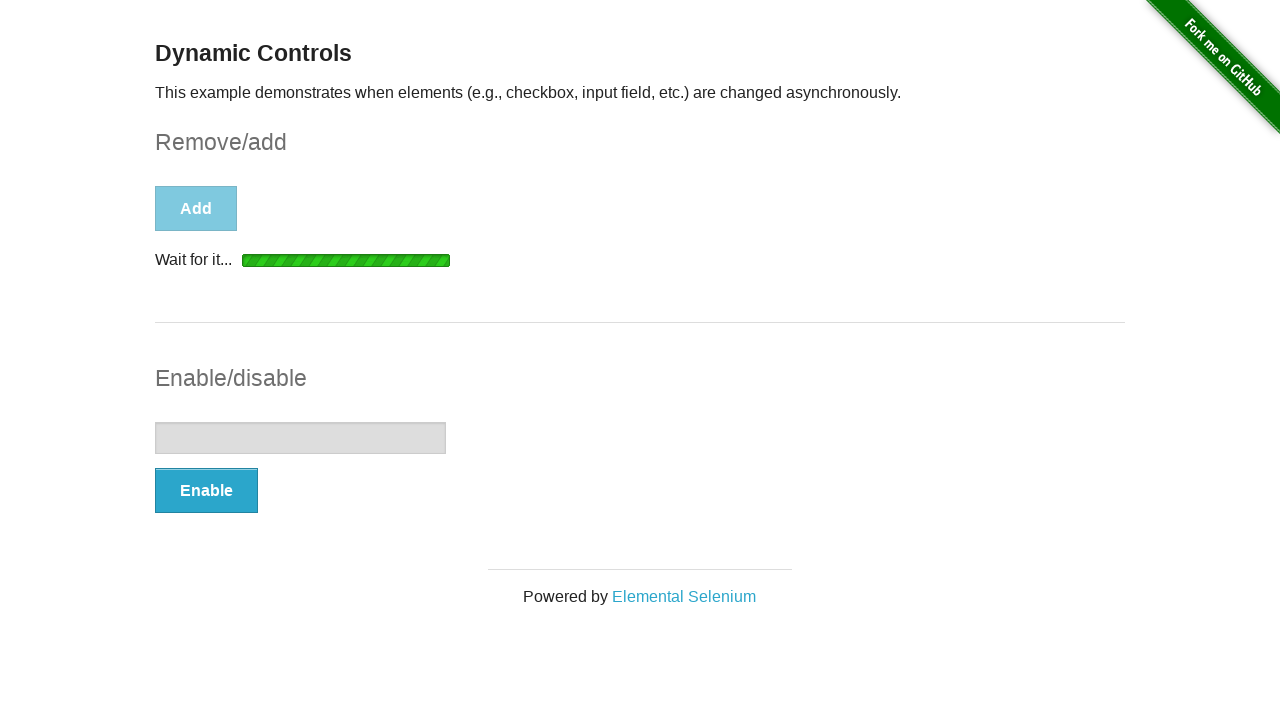

Verified "It's back" message appeared after restoration
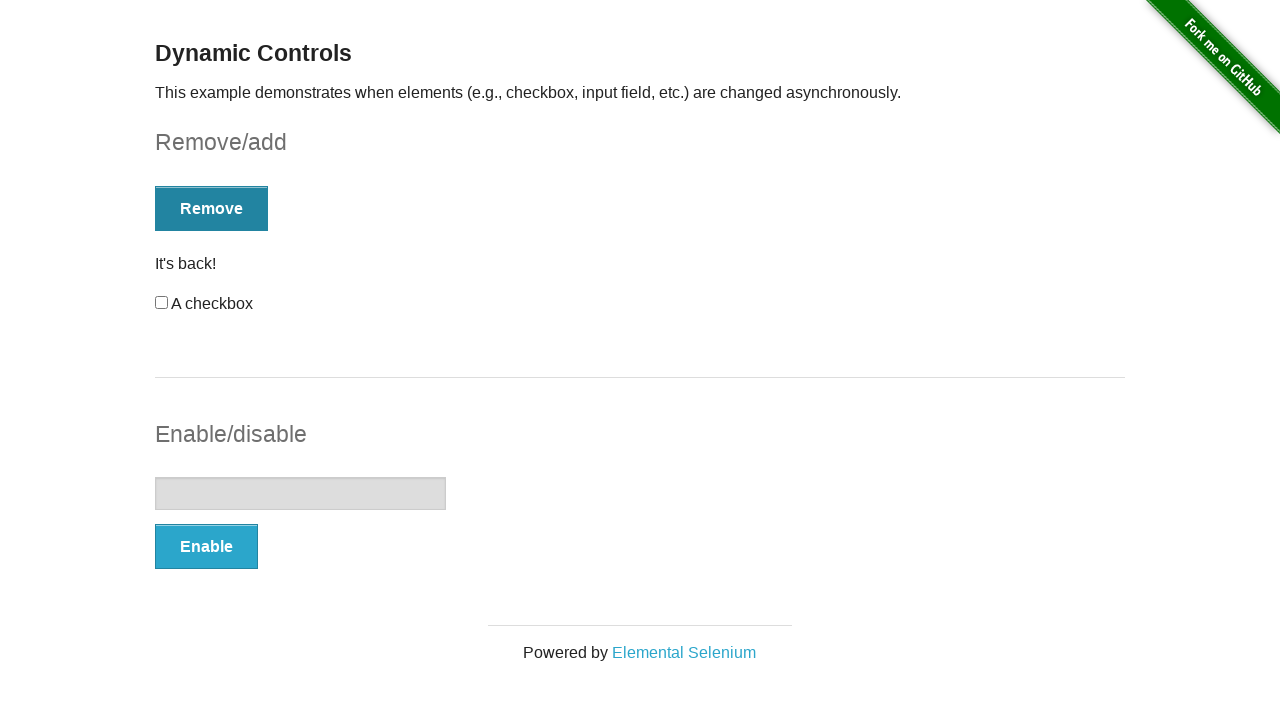

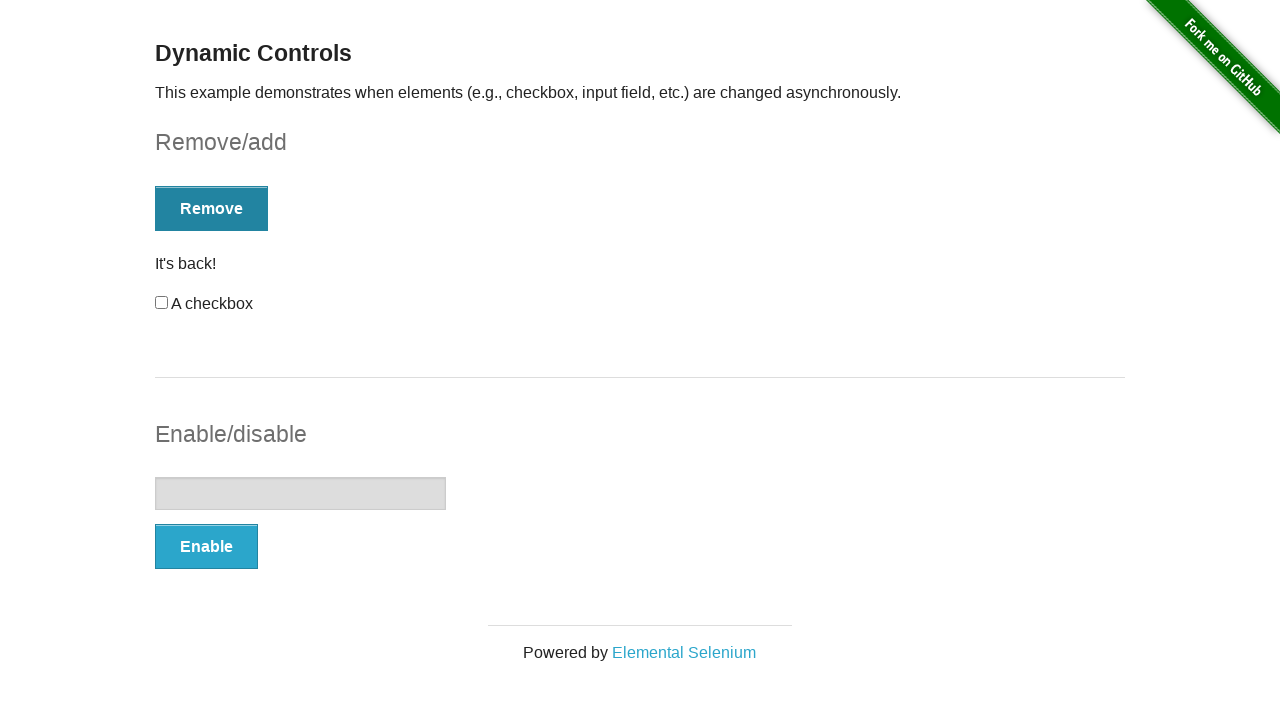